Tests drag and drop functionality by dragging an element and dropping it onto a target

Starting URL: https://bonigarcia.dev/selenium-webdriver-java/

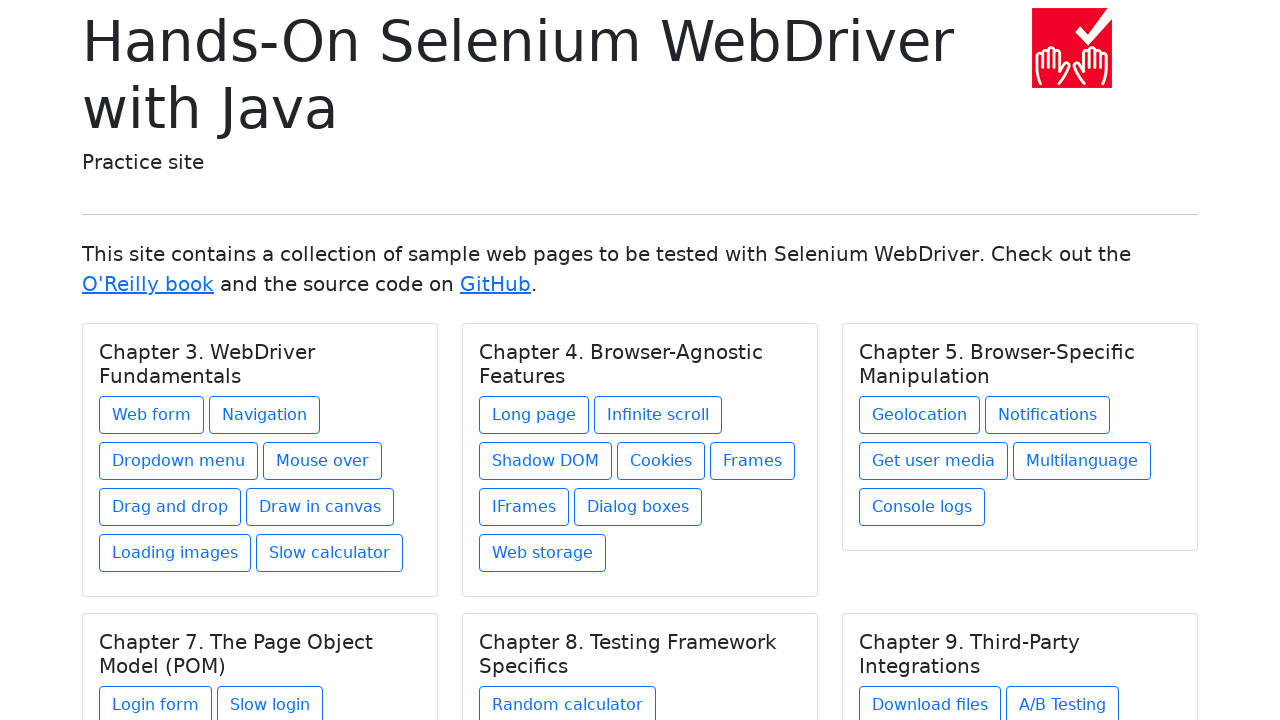

Clicked on drag and drop page link at (170, 507) on a[href='drag-and-drop.html']
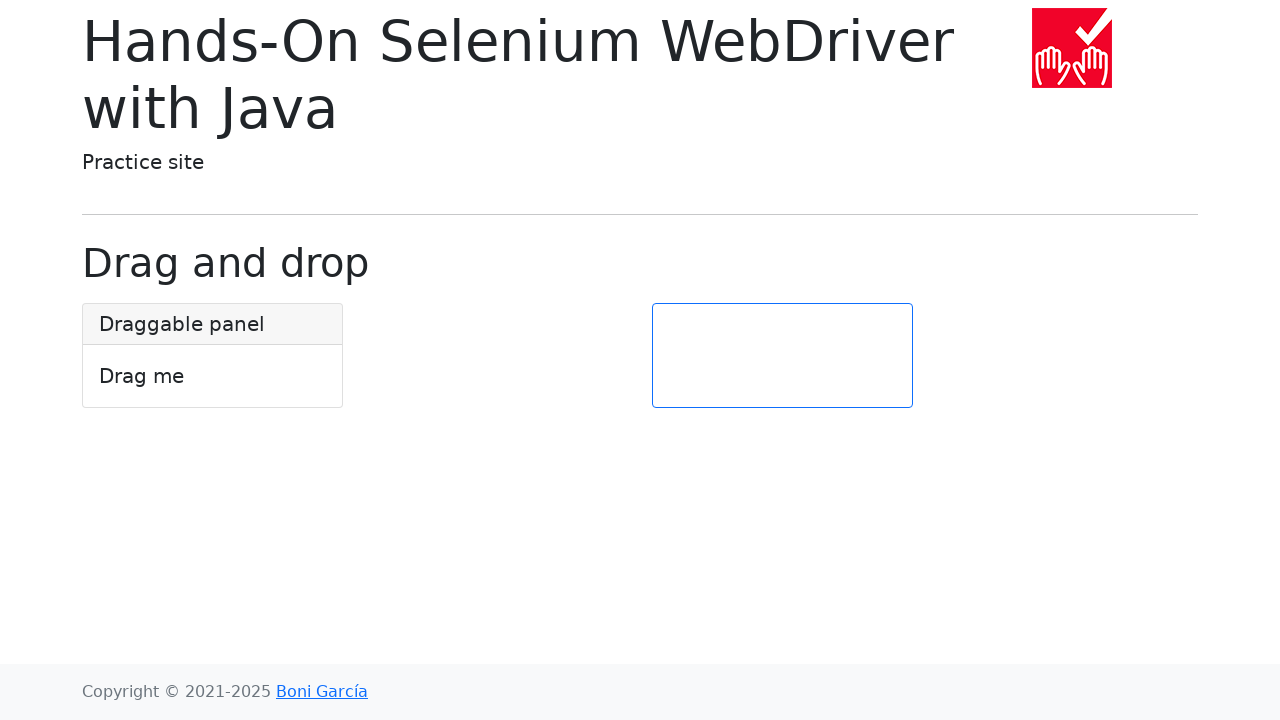

Drag and drop page loaded
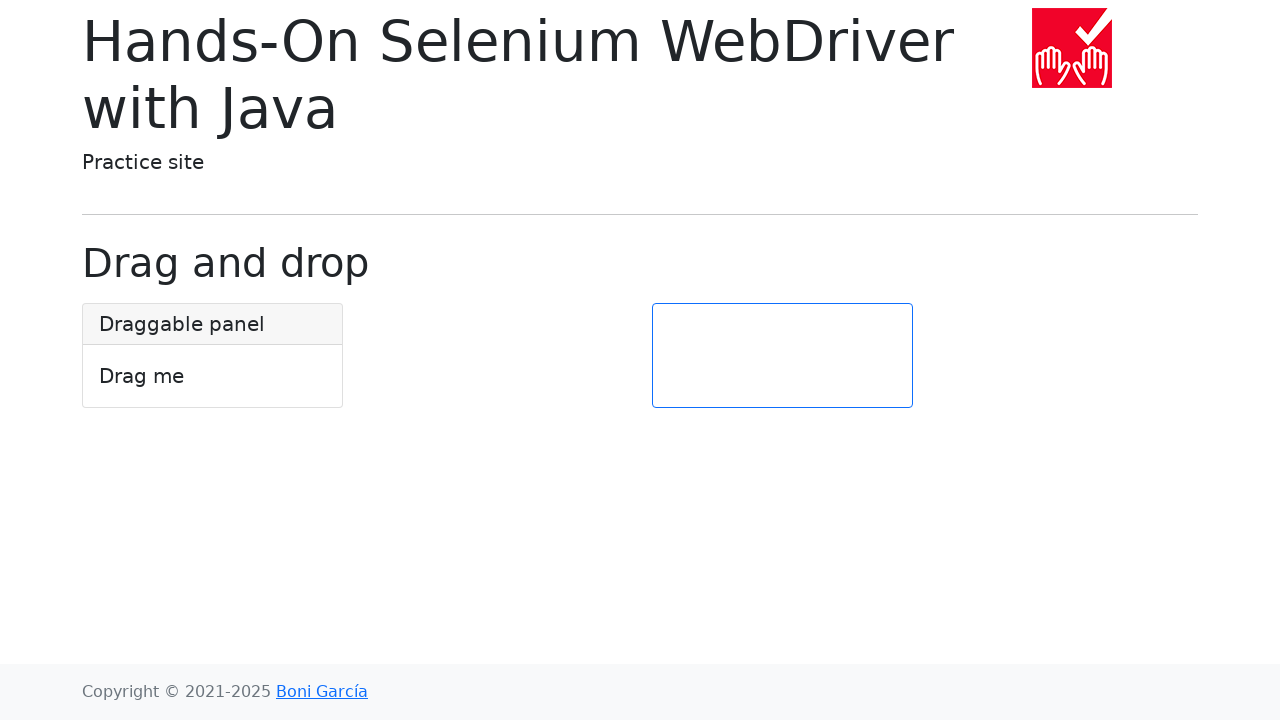

Located draggable element
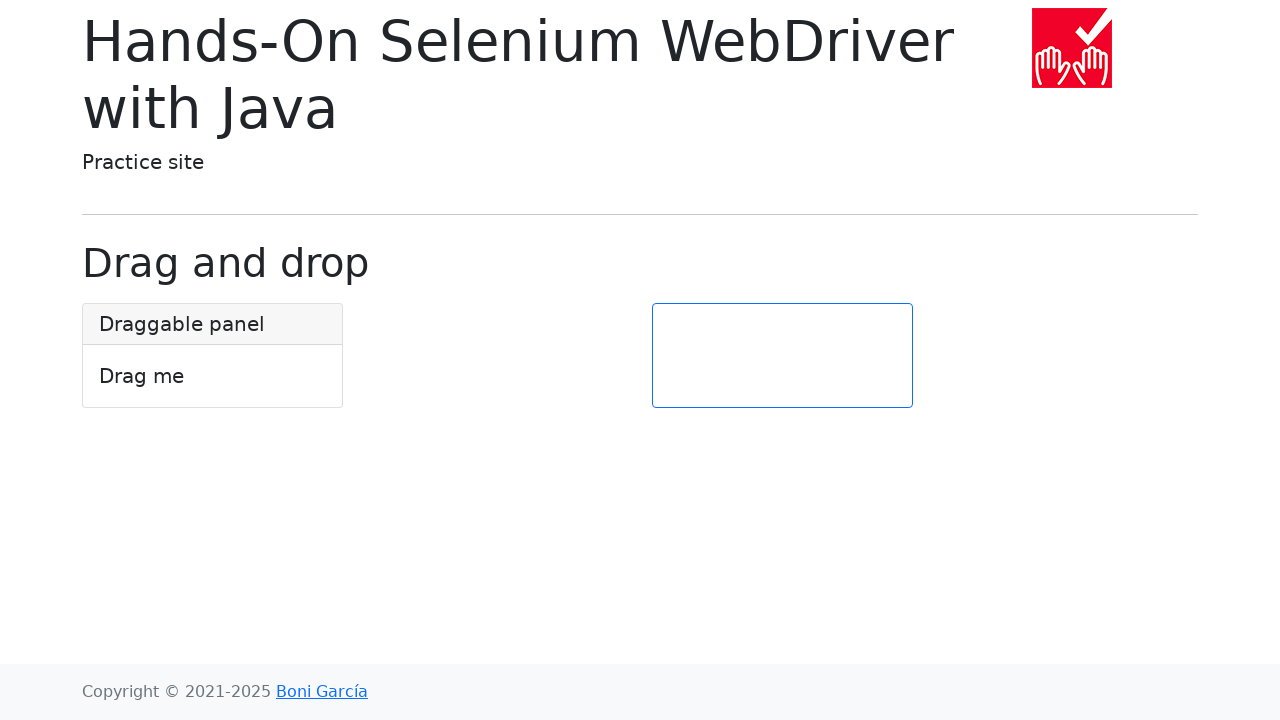

Located target drop zone
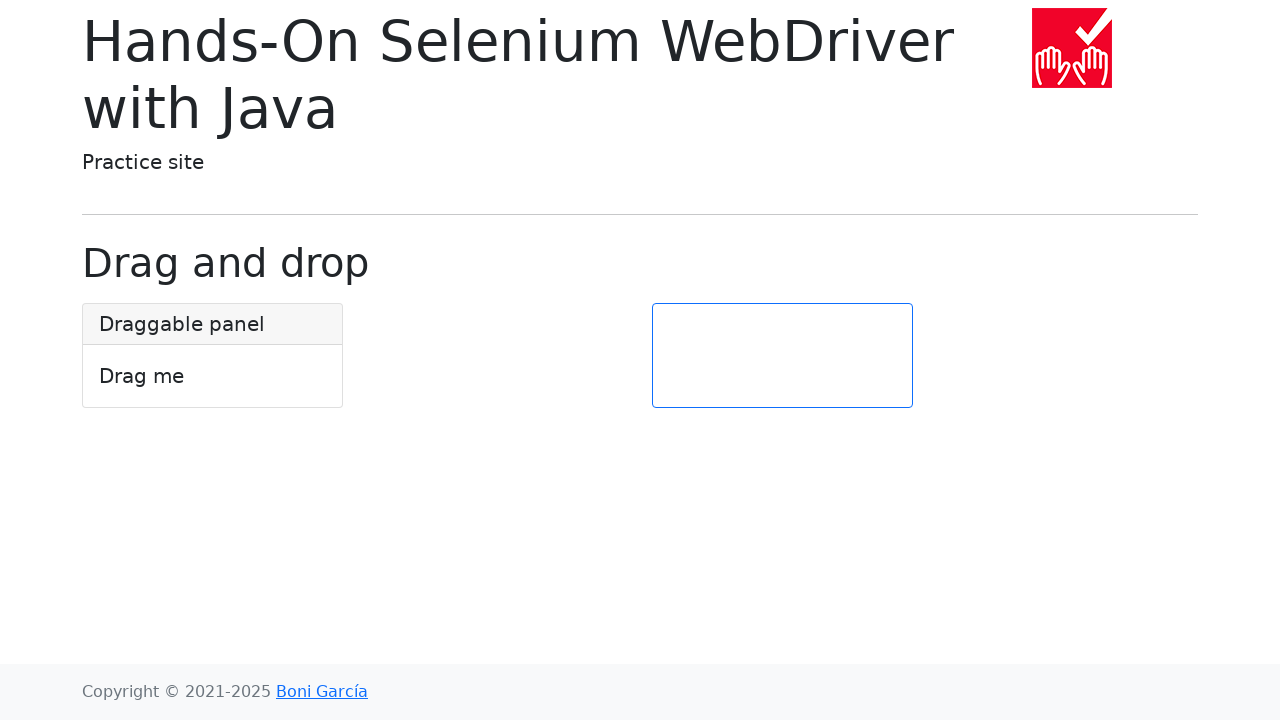

Dragged element to target drop zone at (782, 356)
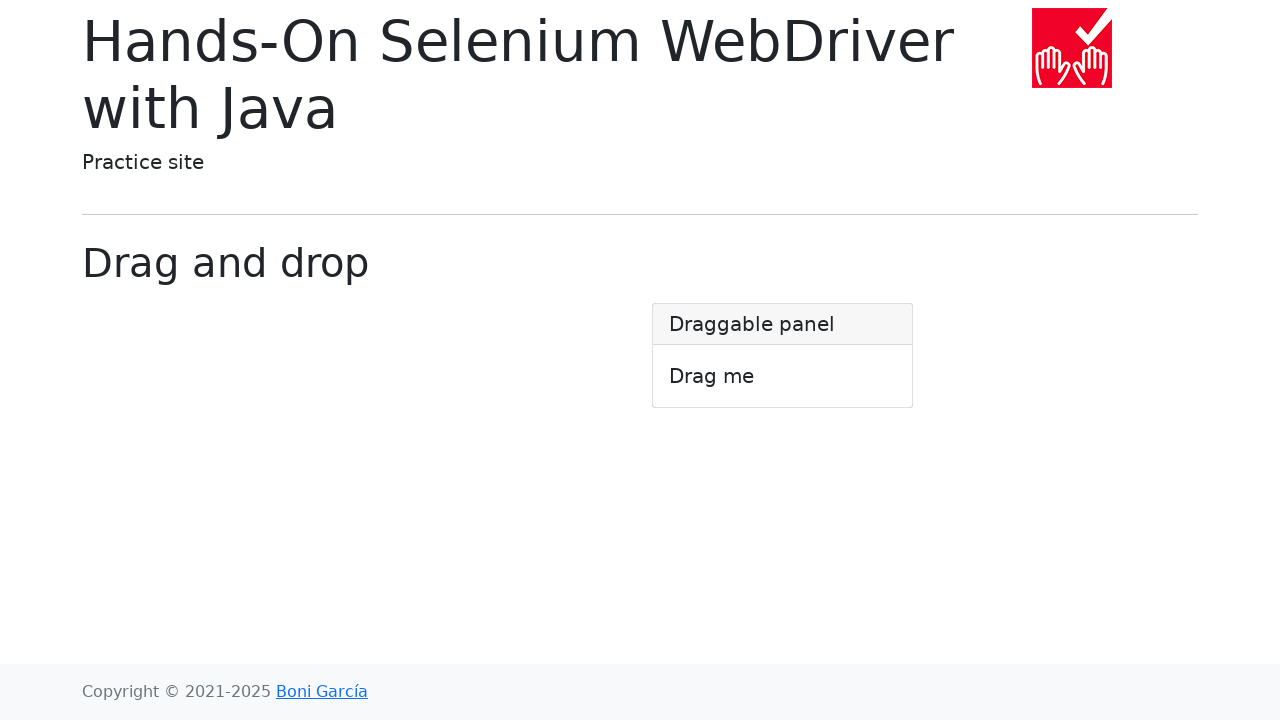

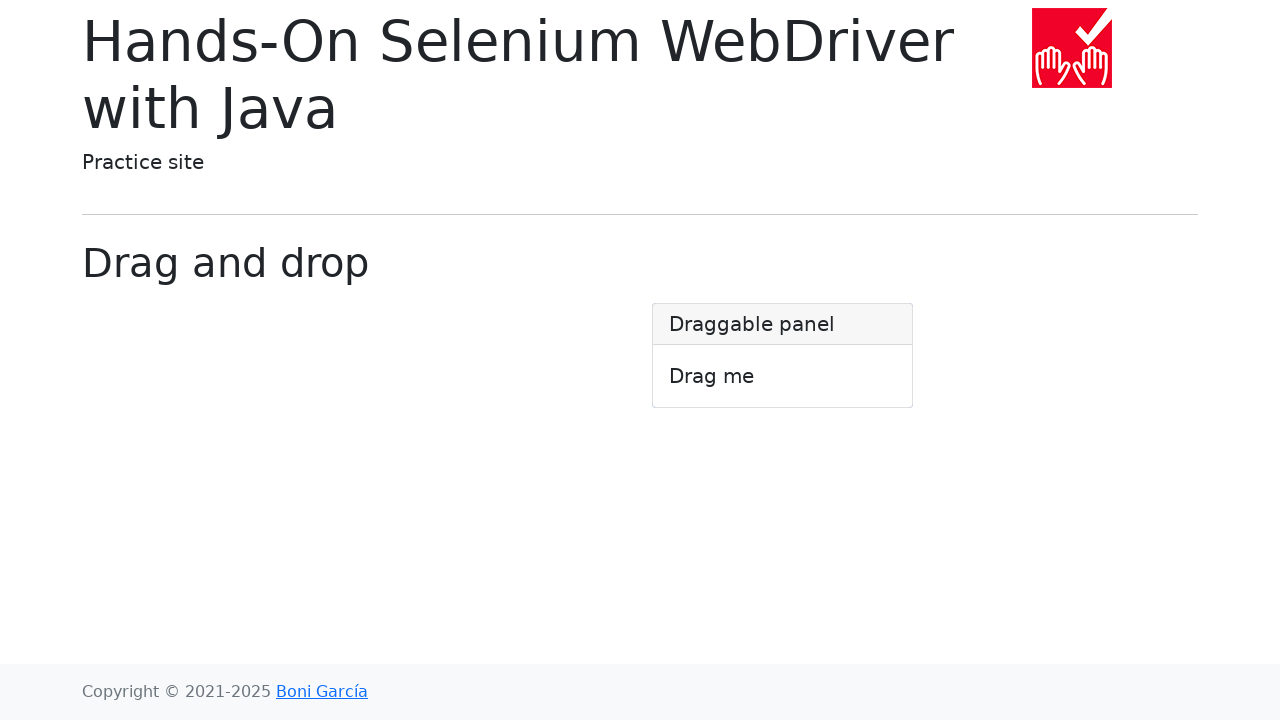